Tests adding multiple tasks rapidly in succession and verifying all tasks are added correctly.

Starting URL: https://todomvc.com/examples/typescript-react/#/

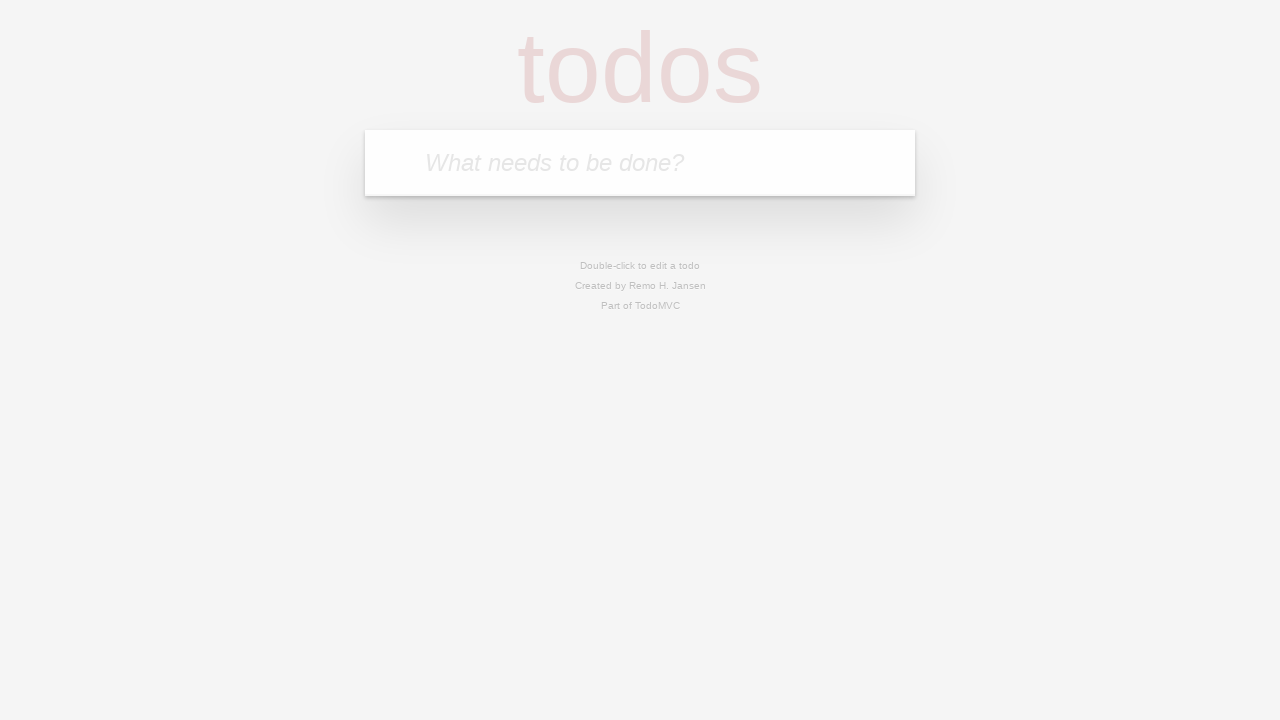

Located input field for task entry
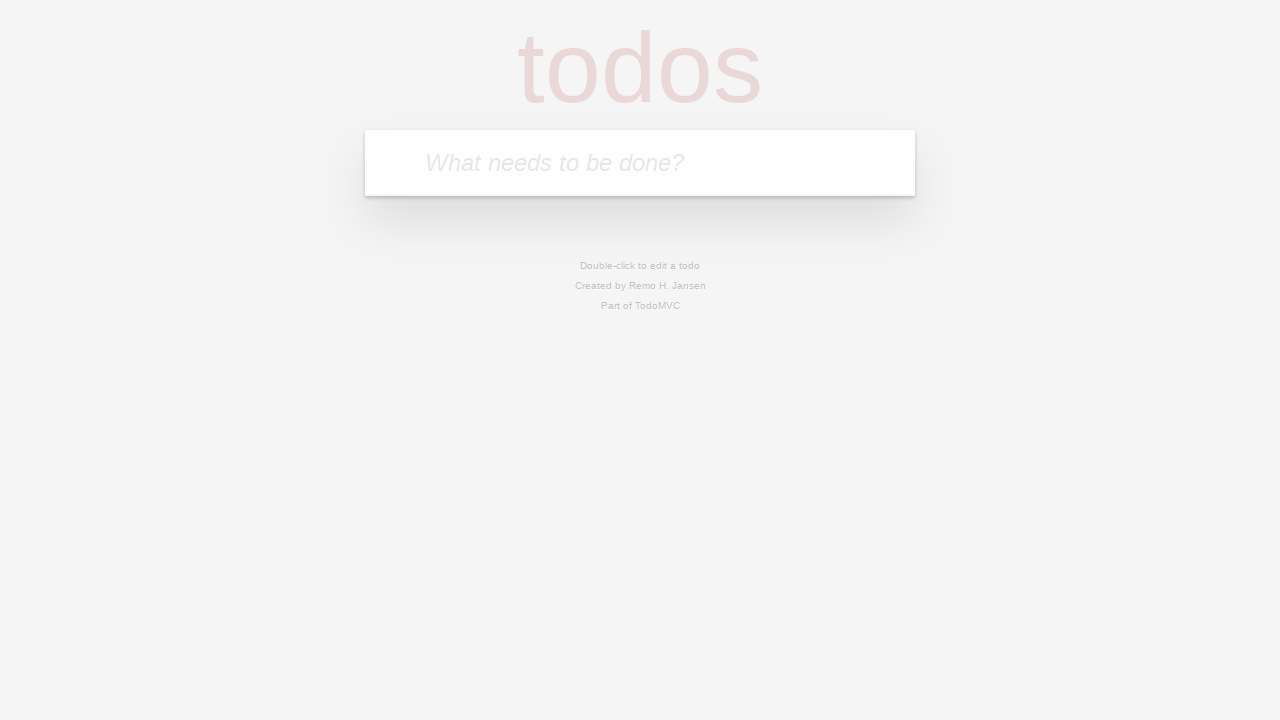

Filled input field with task: 'Quick task 1' on internal:attr=[placeholder="What needs to be done?"i]
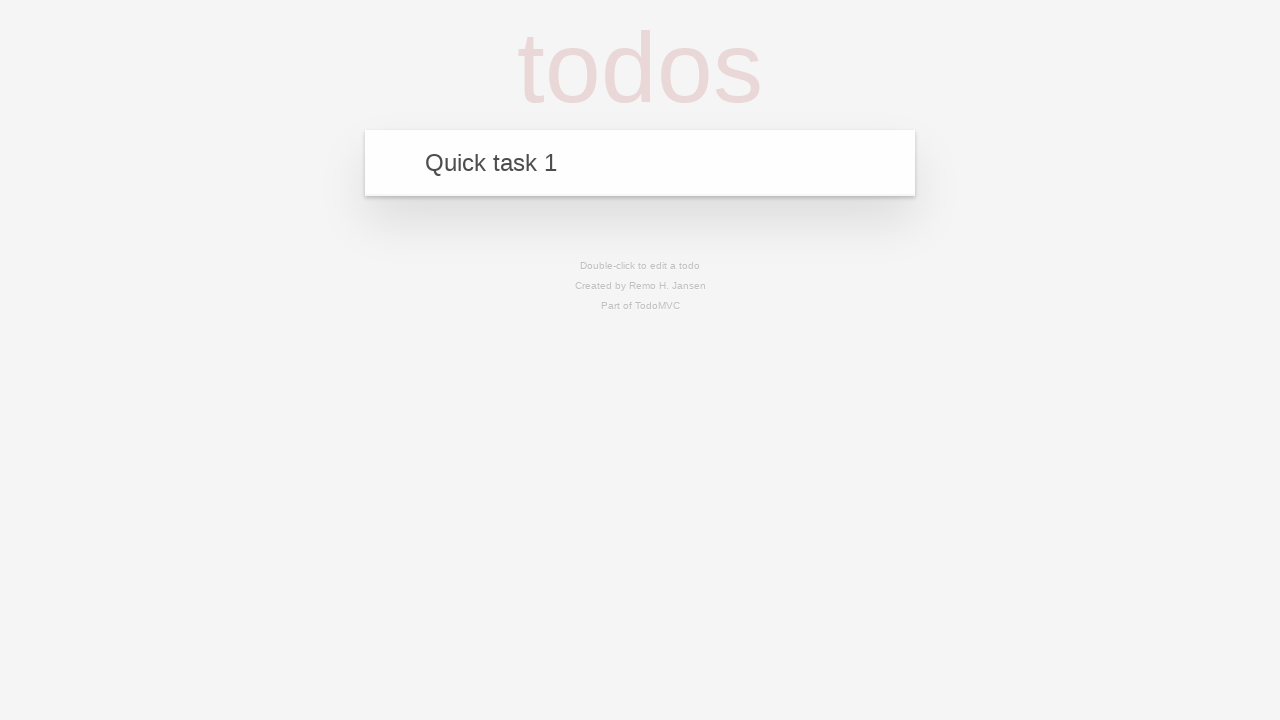

Pressed Enter to add task: 'Quick task 1' on internal:attr=[placeholder="What needs to be done?"i]
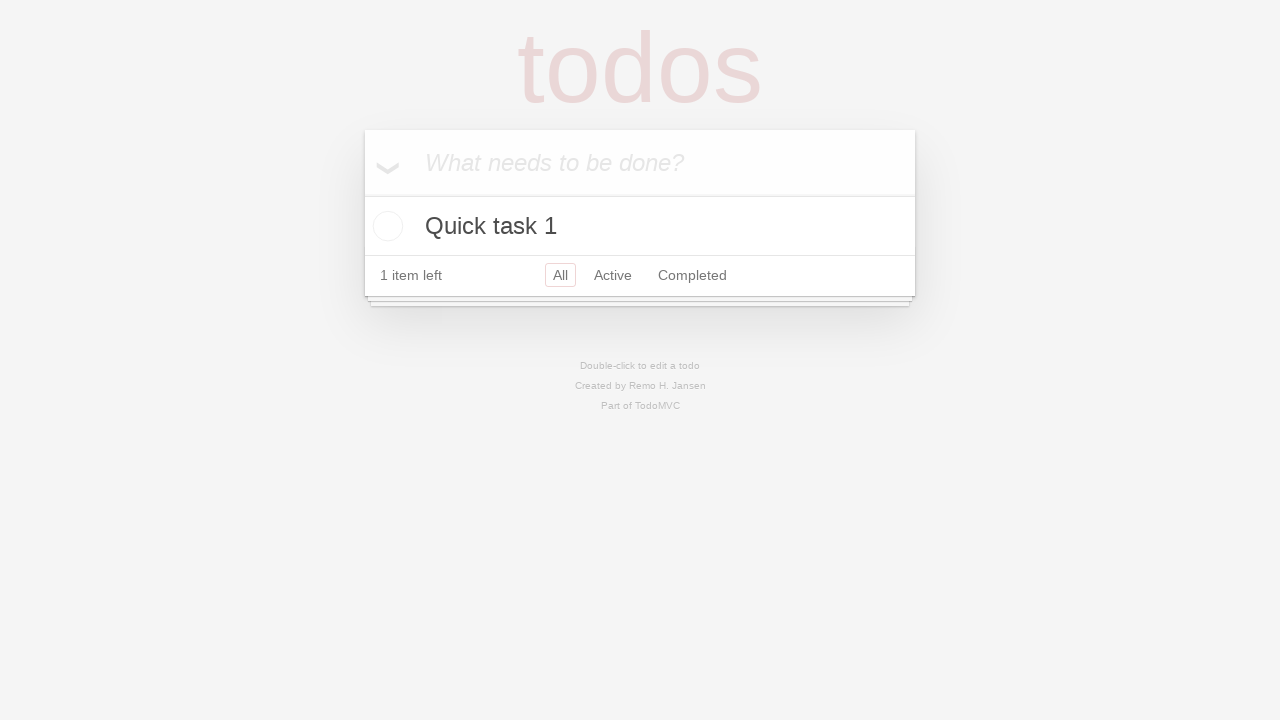

Located input field for task entry
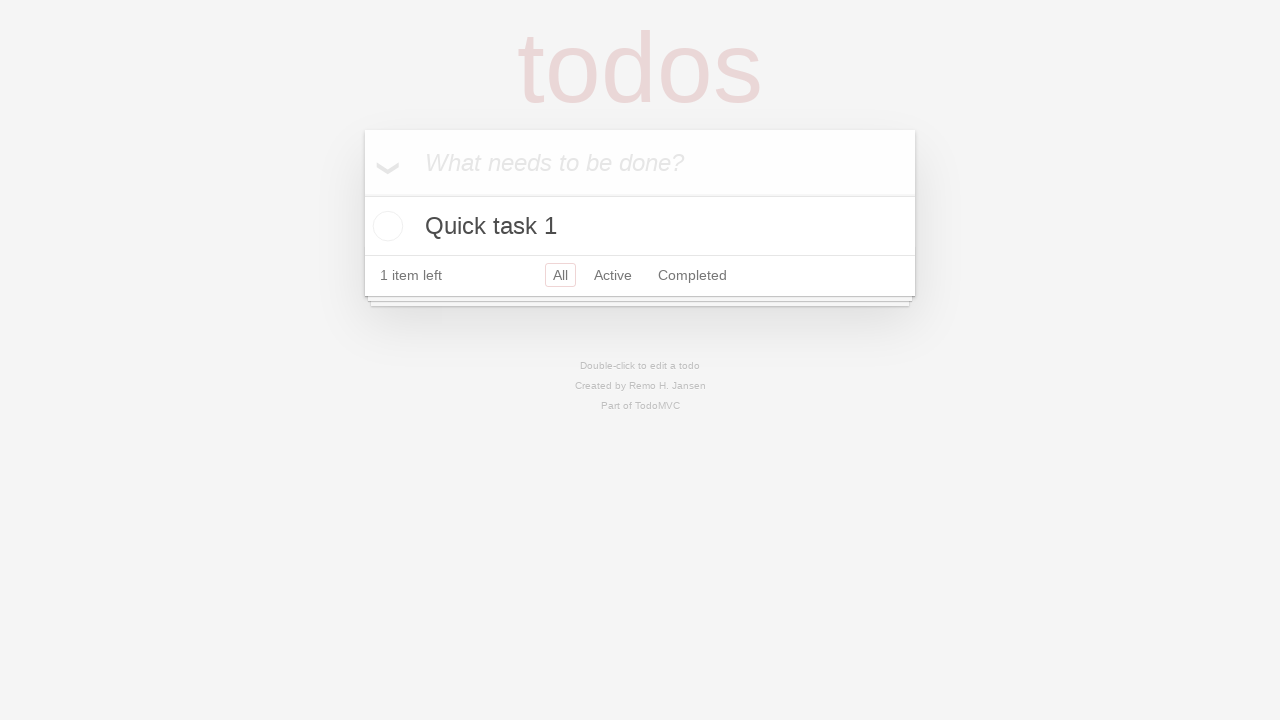

Filled input field with task: 'Quick task 2' on internal:attr=[placeholder="What needs to be done?"i]
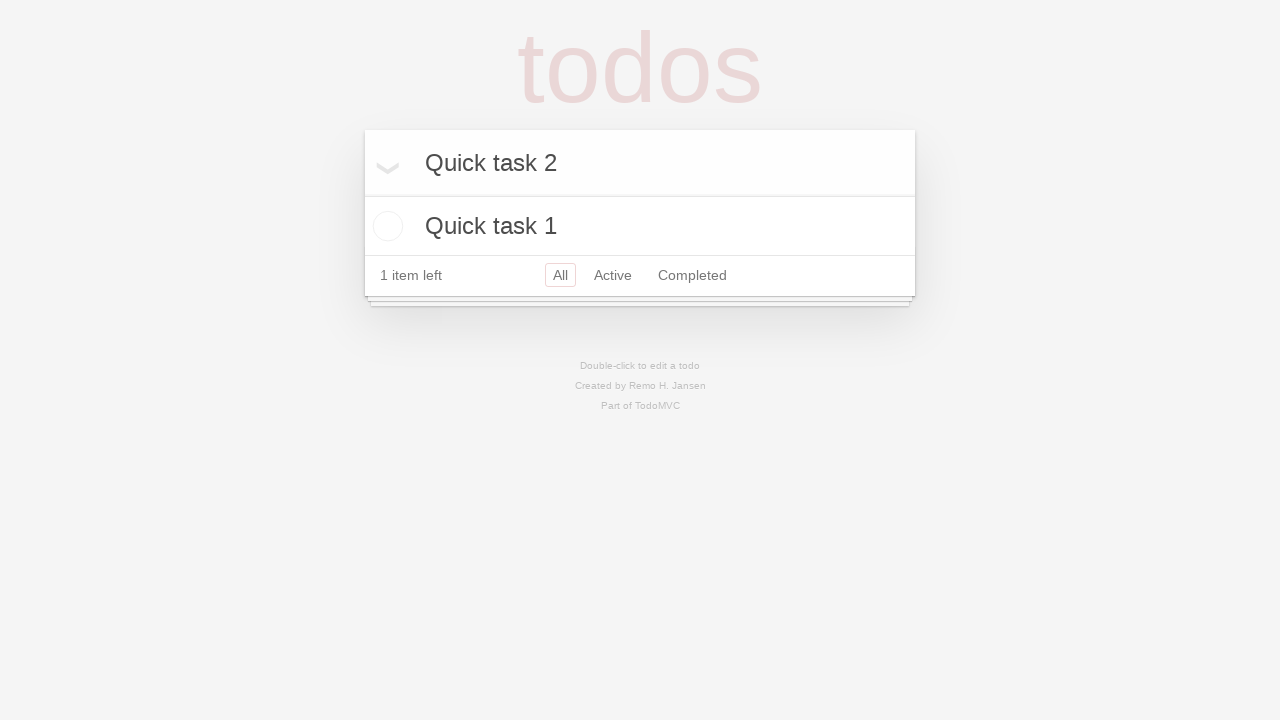

Pressed Enter to add task: 'Quick task 2' on internal:attr=[placeholder="What needs to be done?"i]
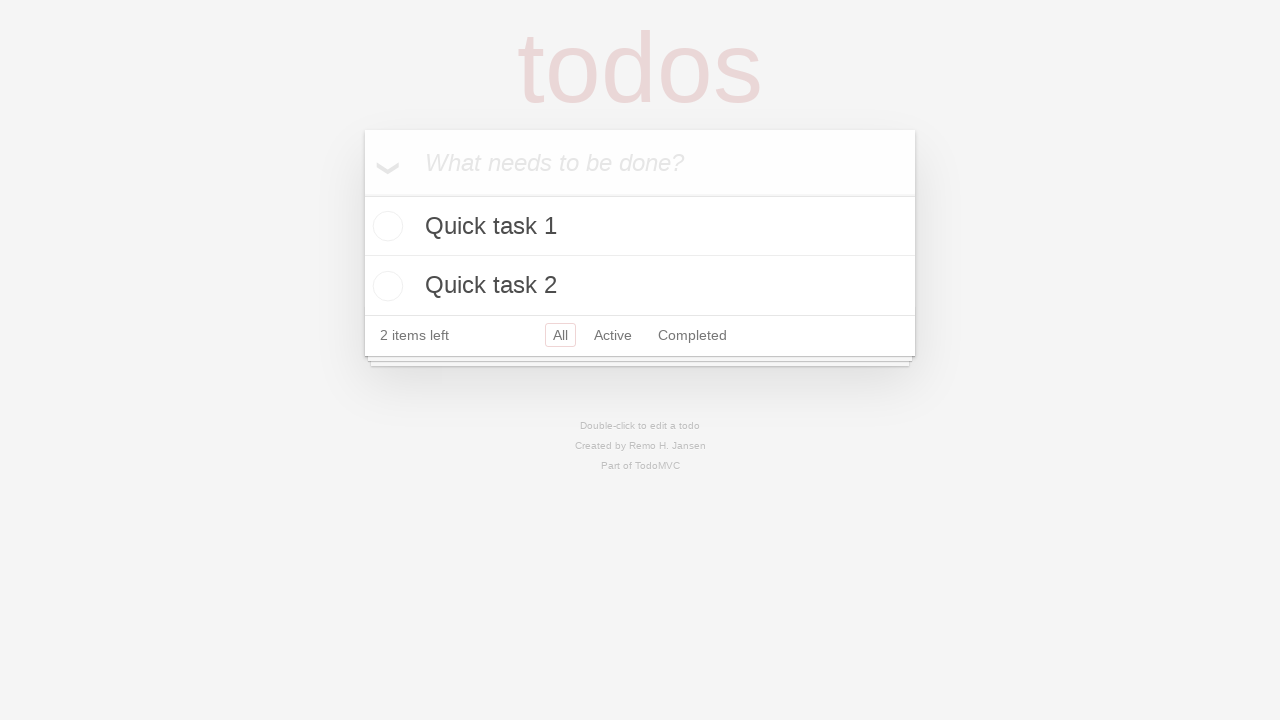

Located input field for task entry
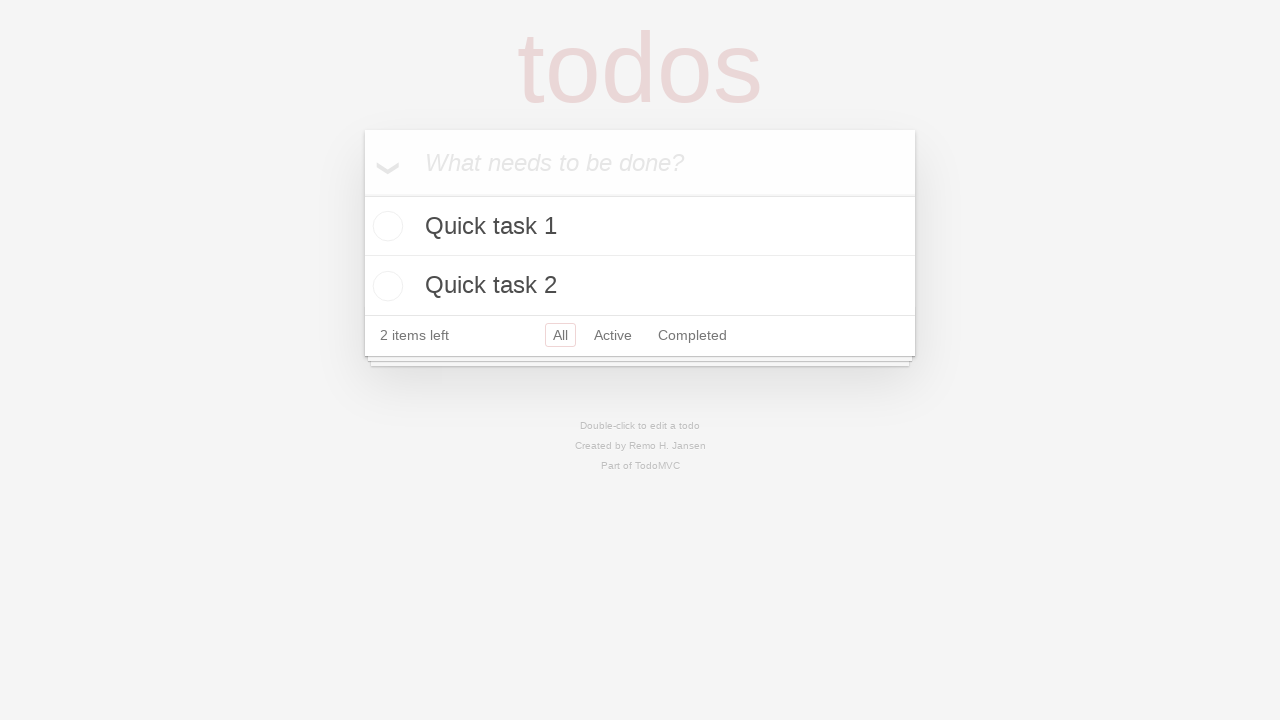

Filled input field with task: 'Quick task 3' on internal:attr=[placeholder="What needs to be done?"i]
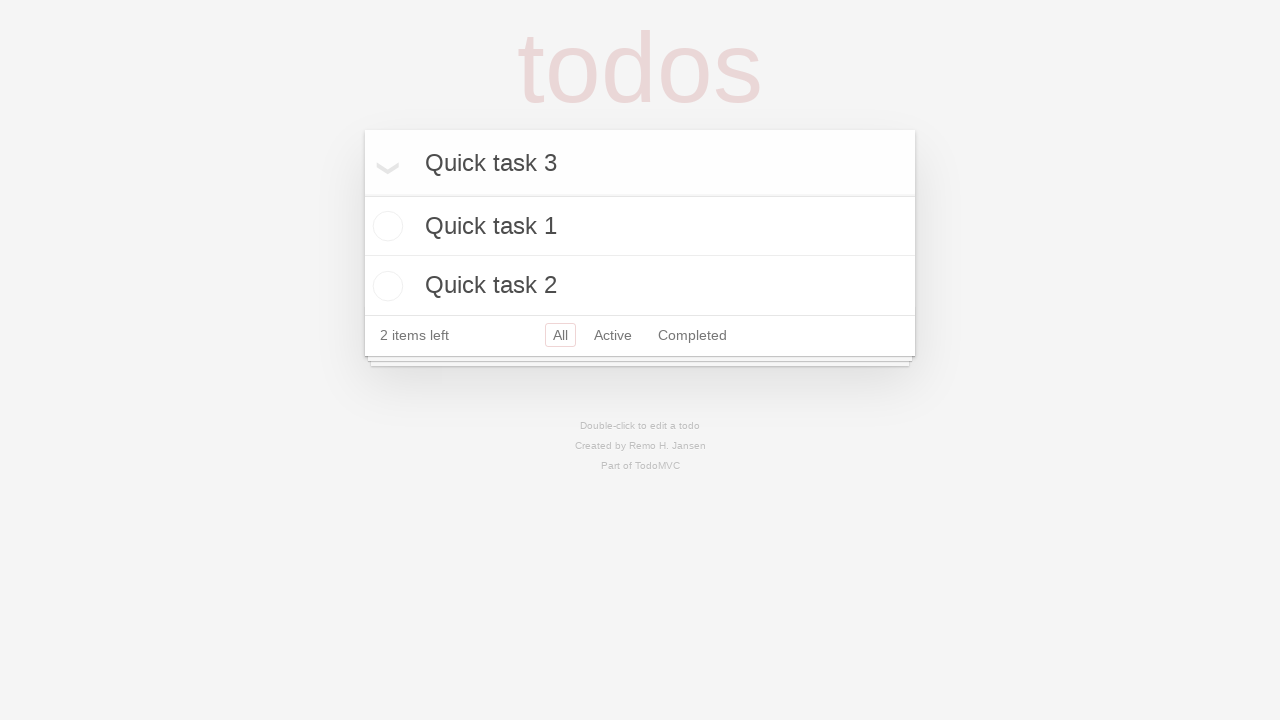

Pressed Enter to add task: 'Quick task 3' on internal:attr=[placeholder="What needs to be done?"i]
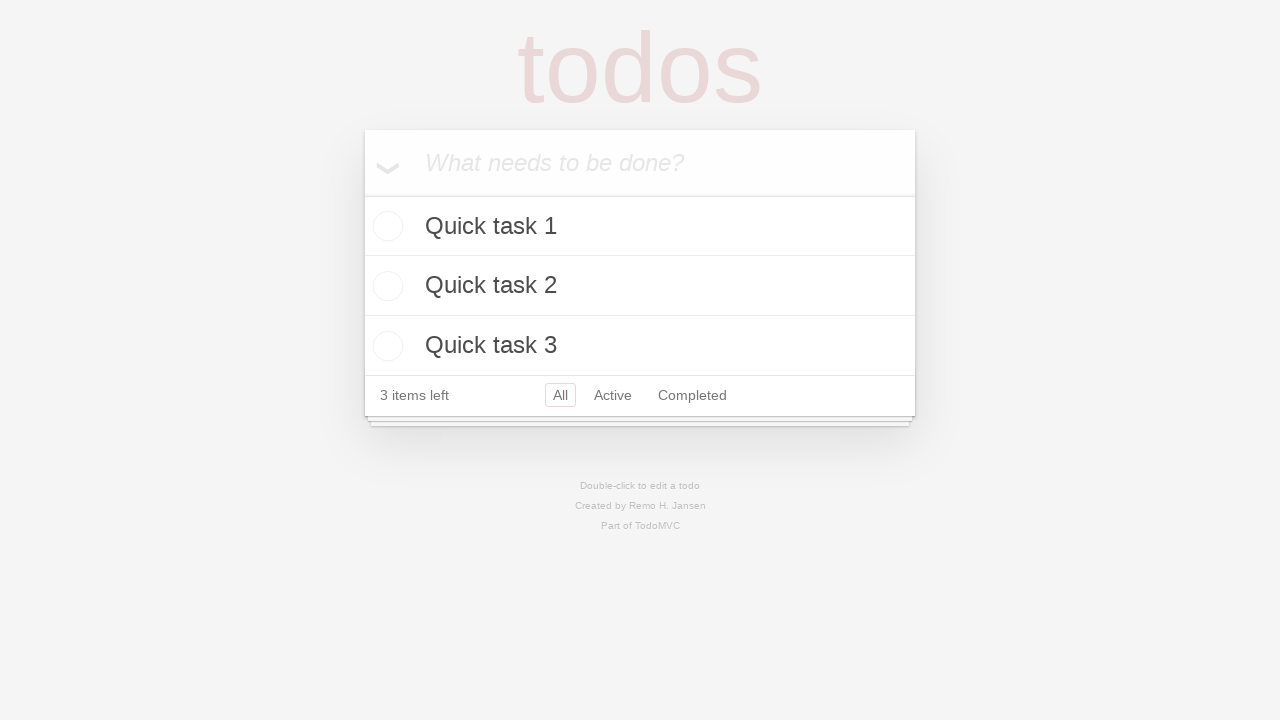

Located input field for task entry
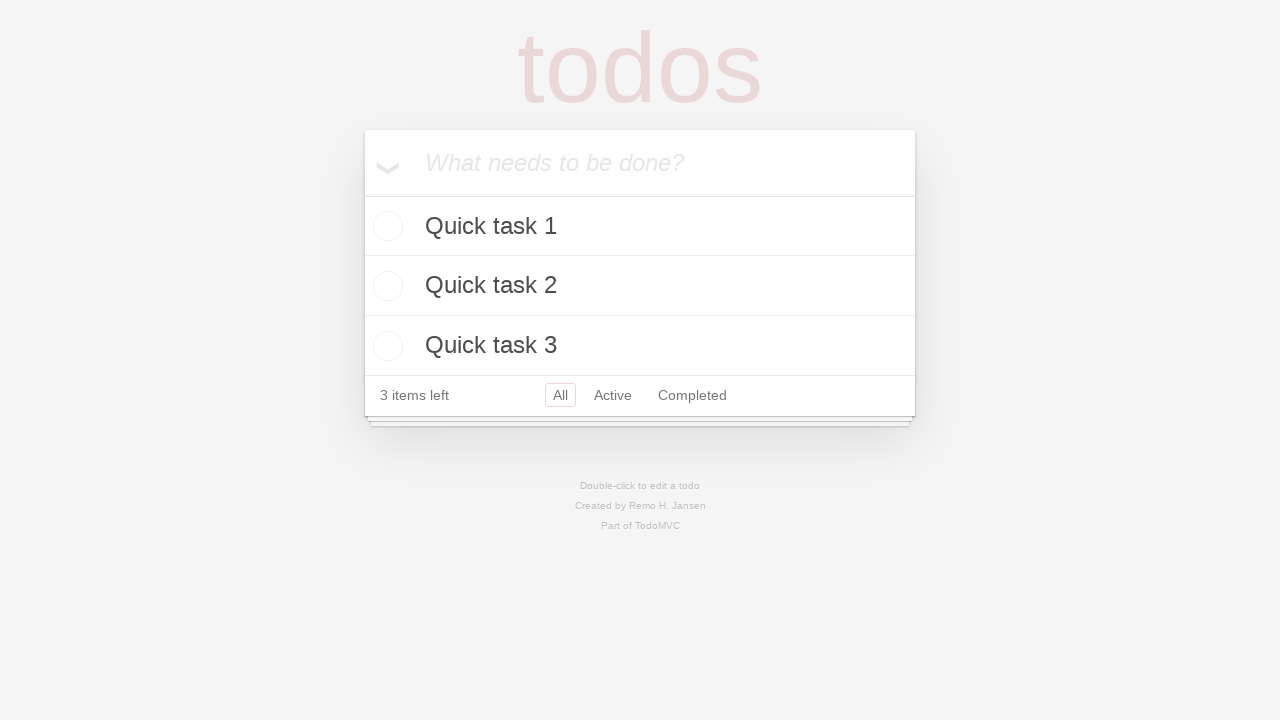

Filled input field with task: 'Quick task 4' on internal:attr=[placeholder="What needs to be done?"i]
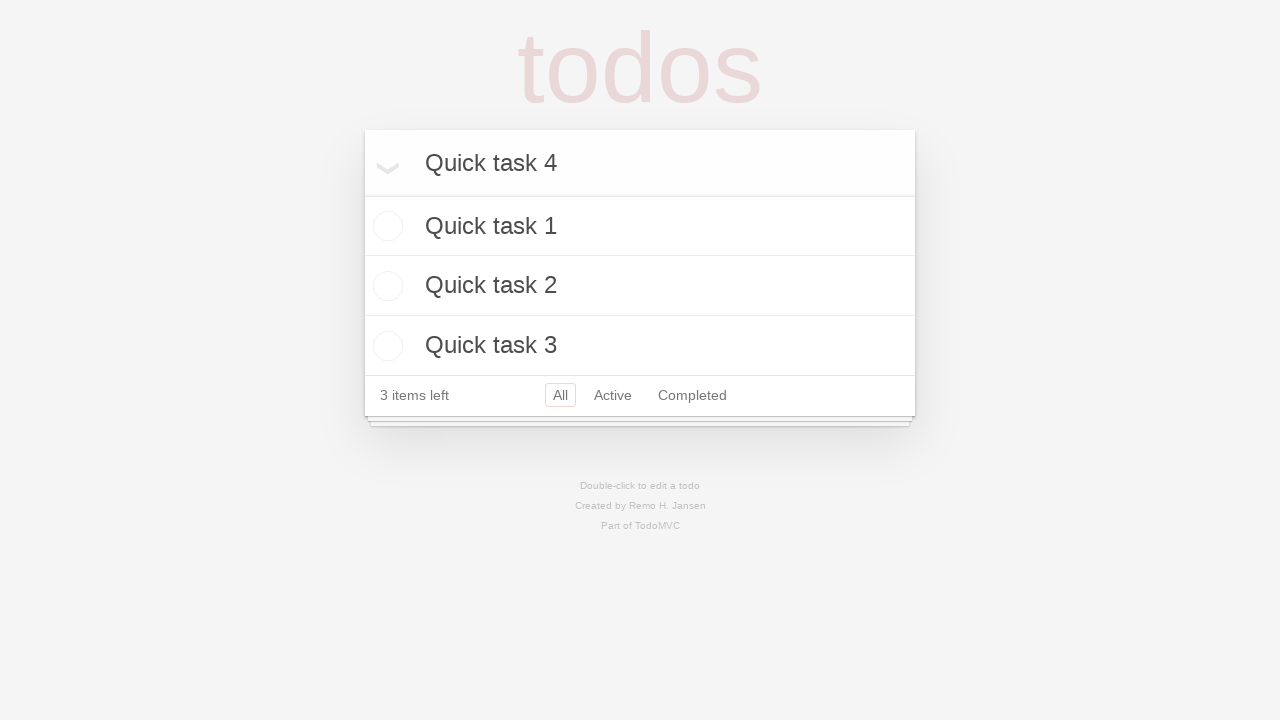

Pressed Enter to add task: 'Quick task 4' on internal:attr=[placeholder="What needs to be done?"i]
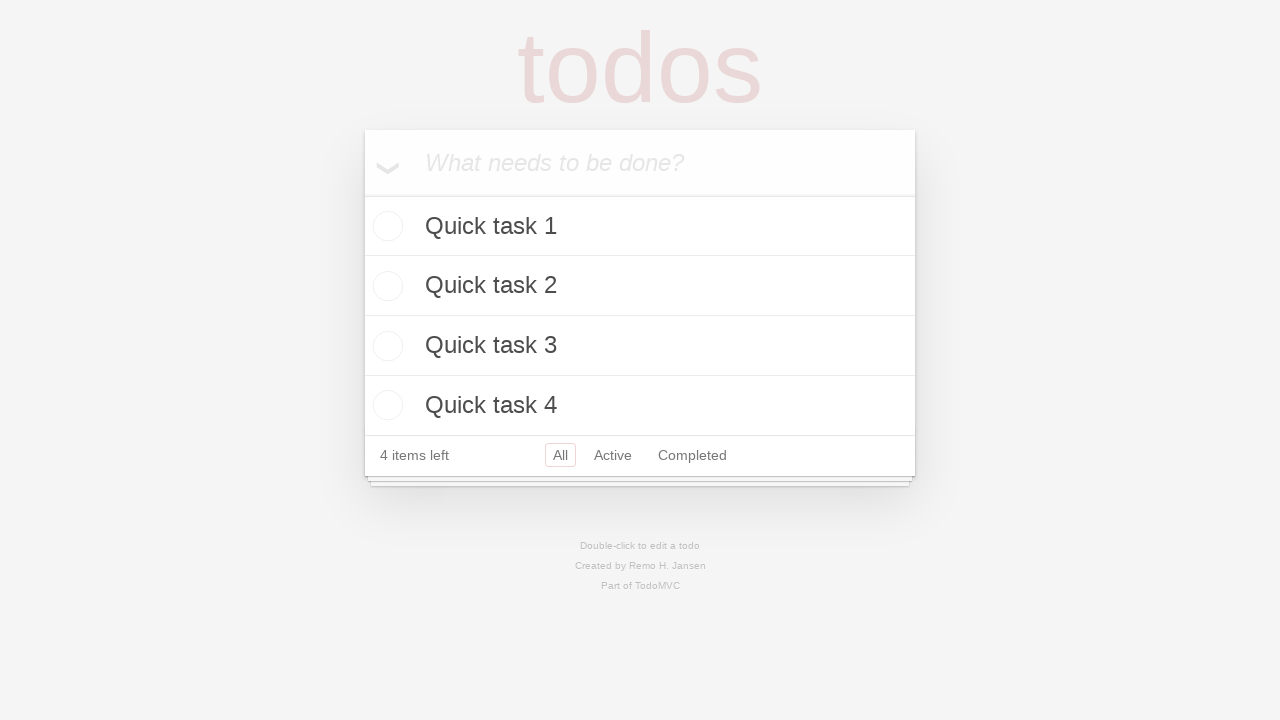

Located input field for task entry
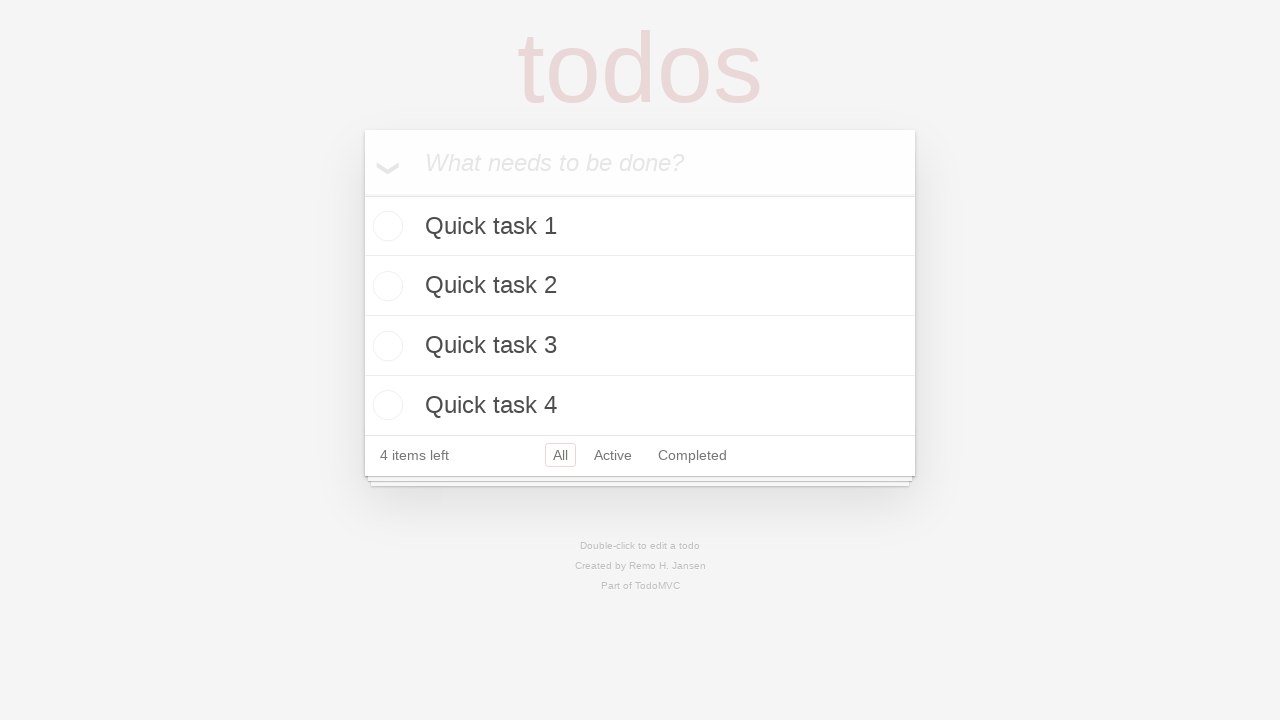

Filled input field with task: 'Quick task 5' on internal:attr=[placeholder="What needs to be done?"i]
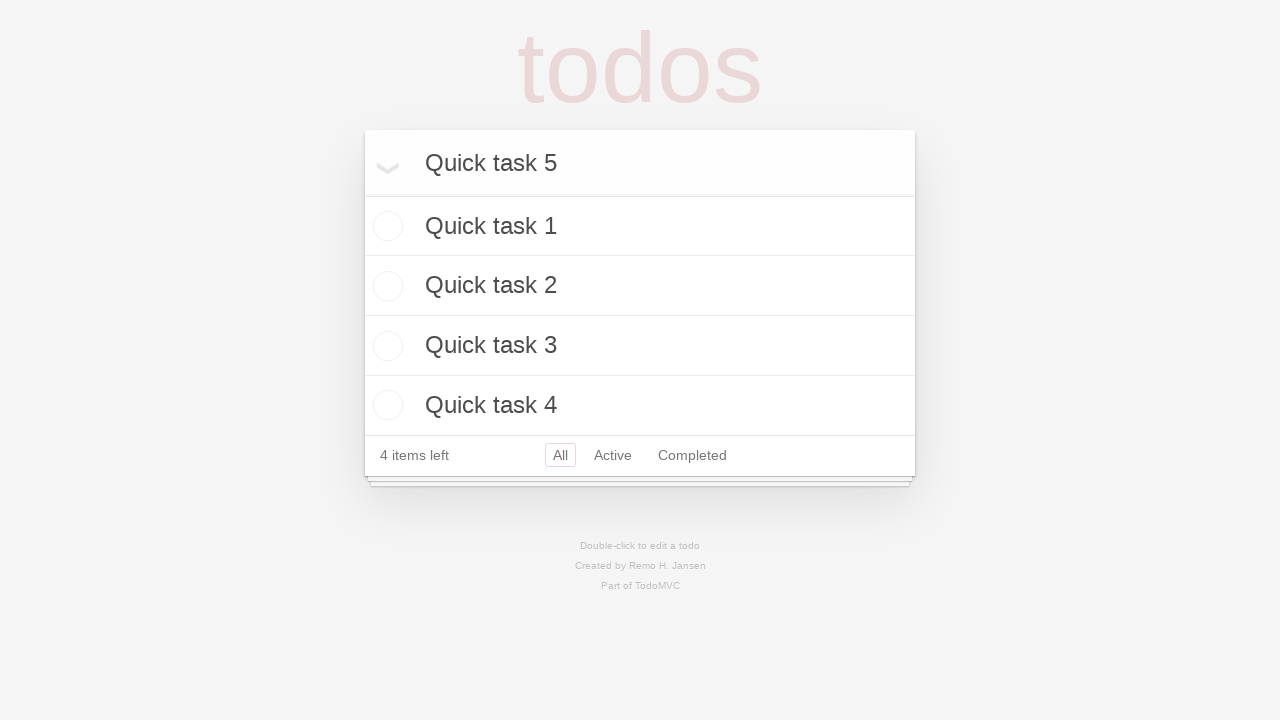

Pressed Enter to add task: 'Quick task 5' on internal:attr=[placeholder="What needs to be done?"i]
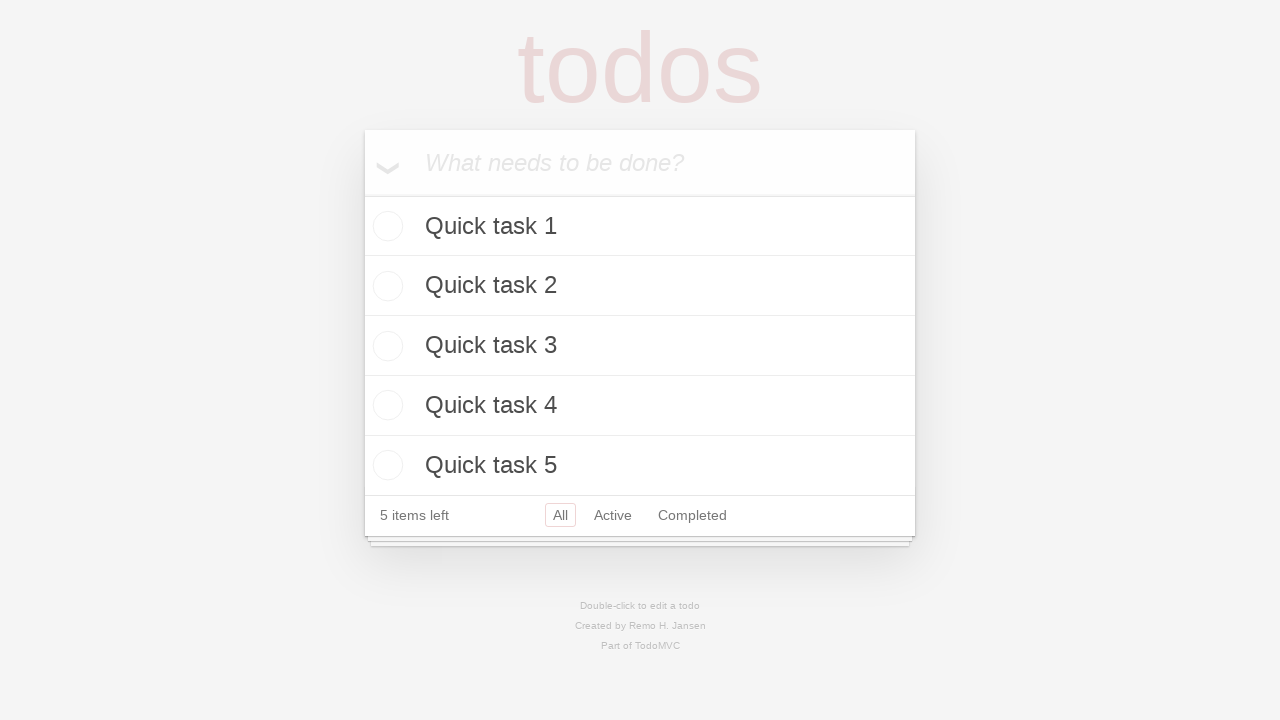

Verified fifth task is present in the todo list
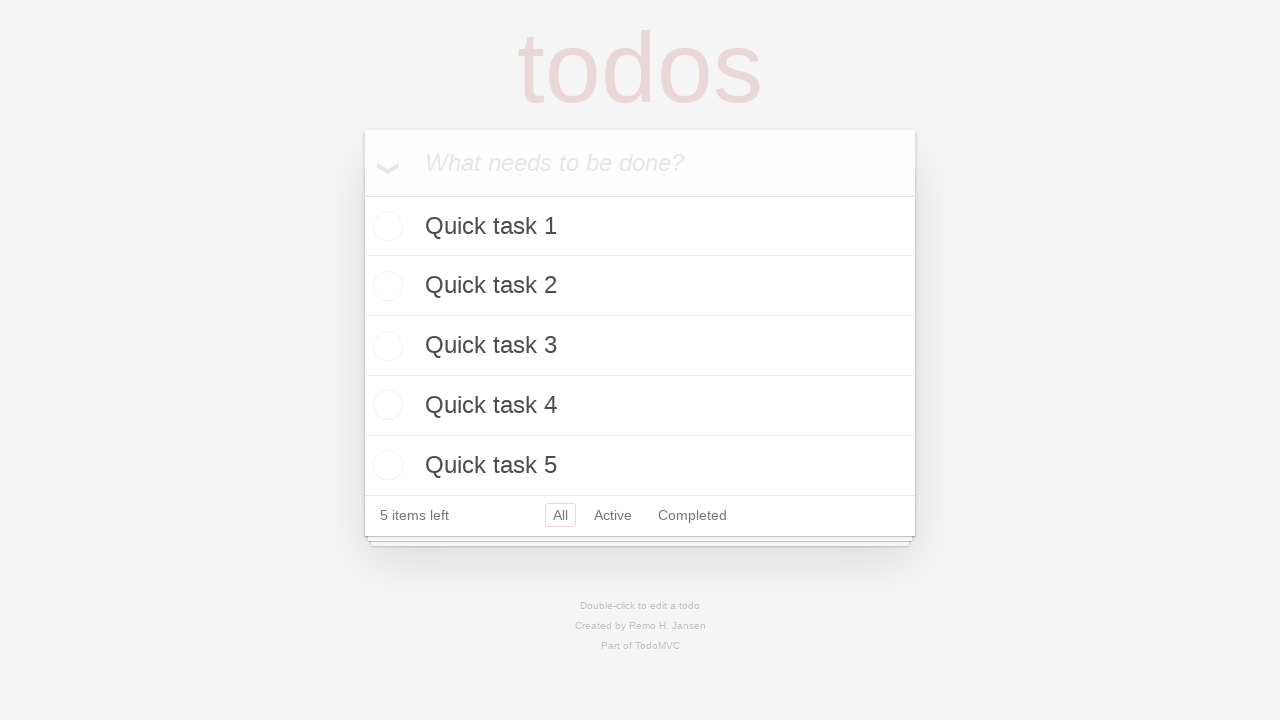

Verified task 'Quick task 1' is visible on the page
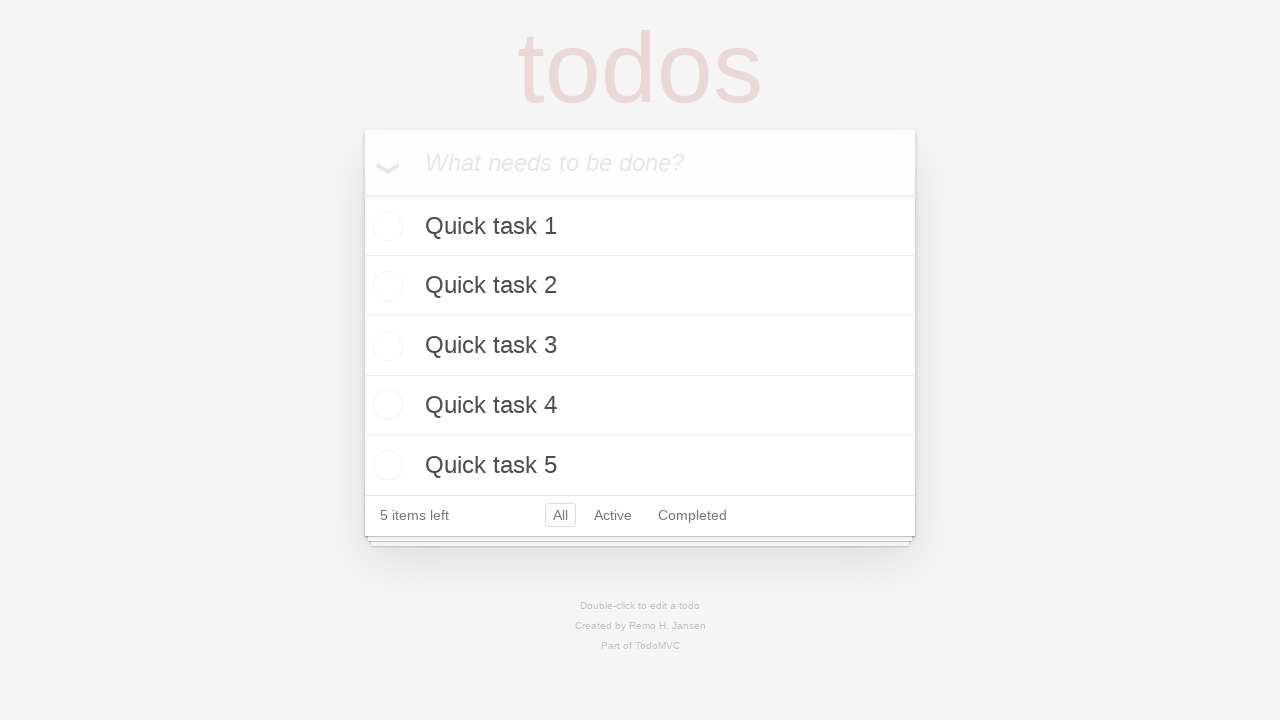

Verified task 'Quick task 2' is visible on the page
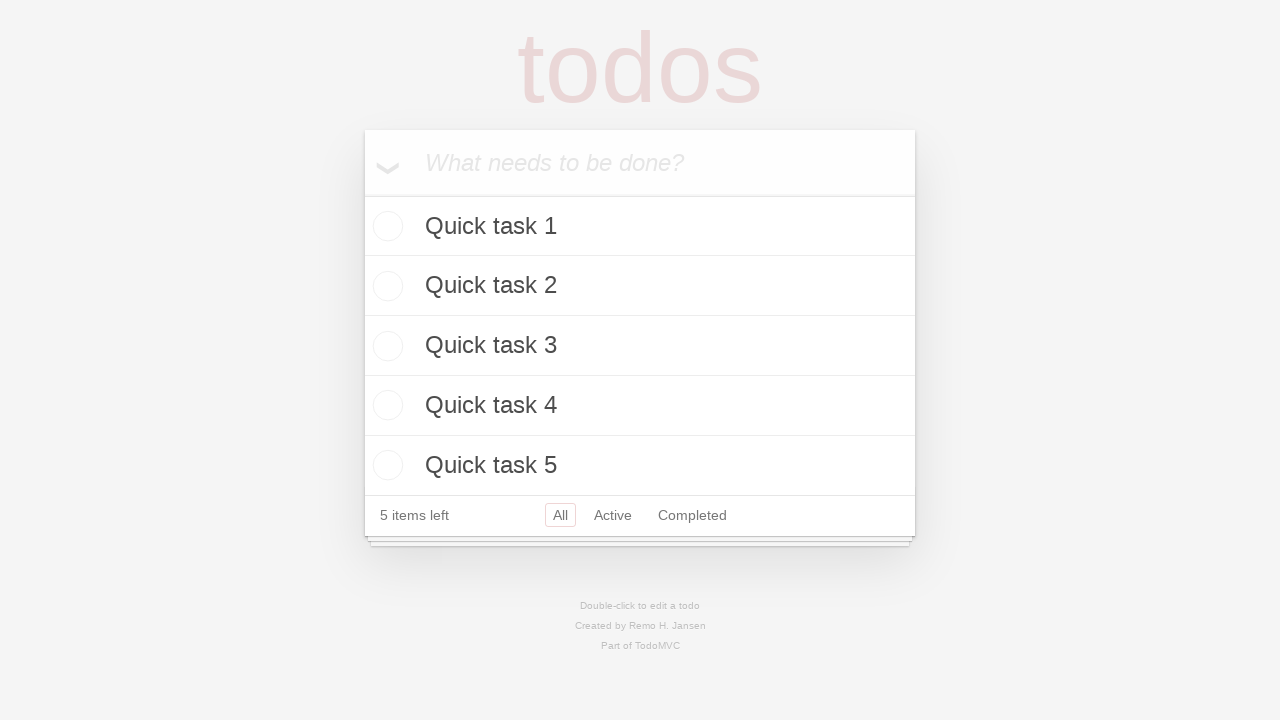

Verified task 'Quick task 3' is visible on the page
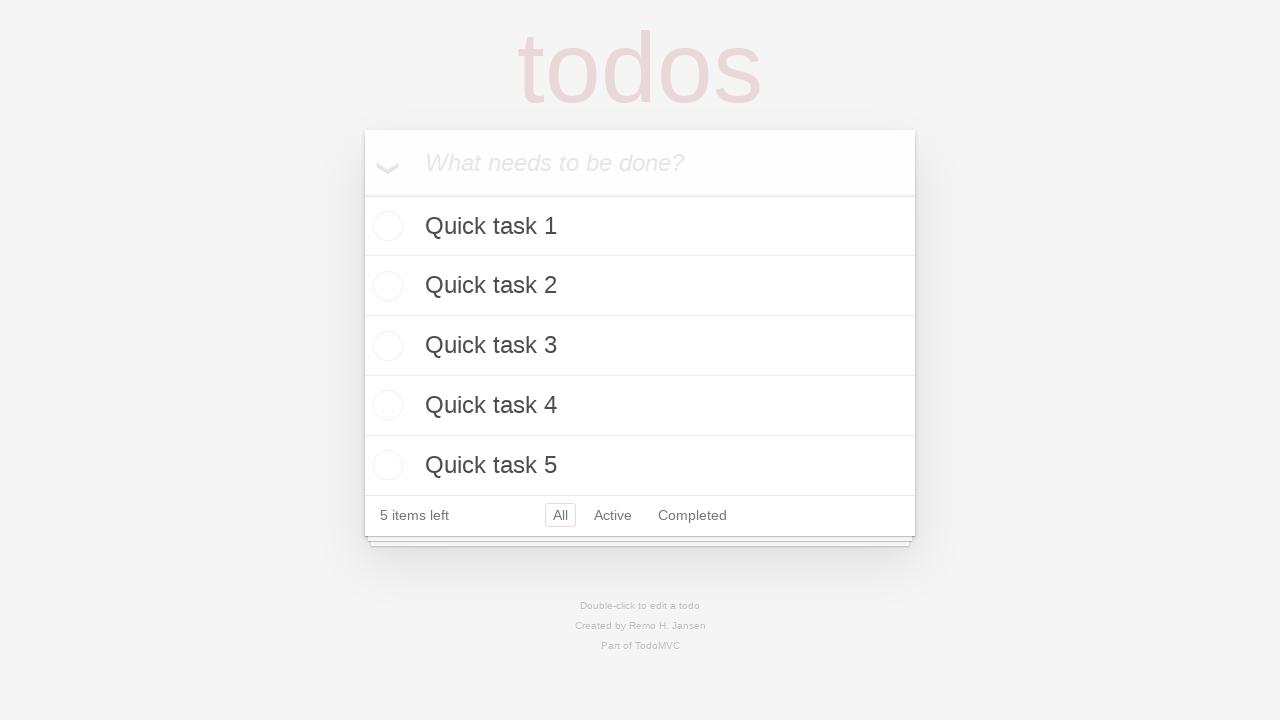

Verified task 'Quick task 4' is visible on the page
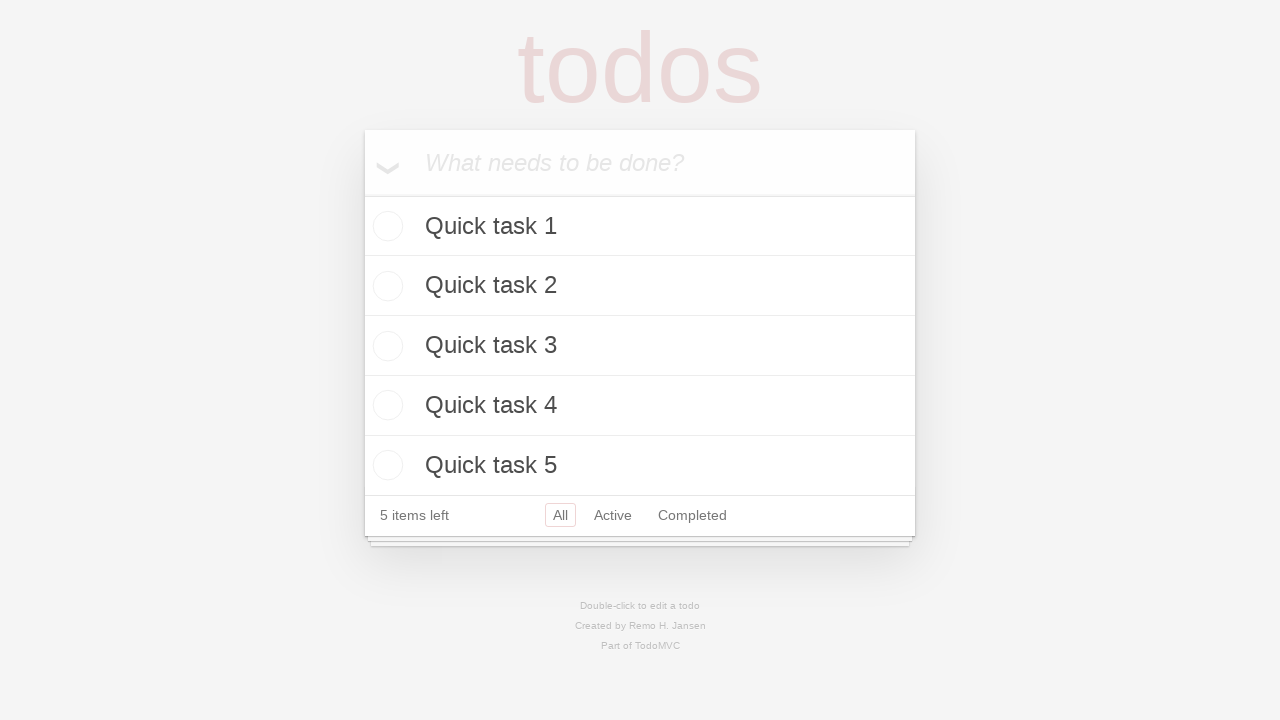

Verified task 'Quick task 5' is visible on the page
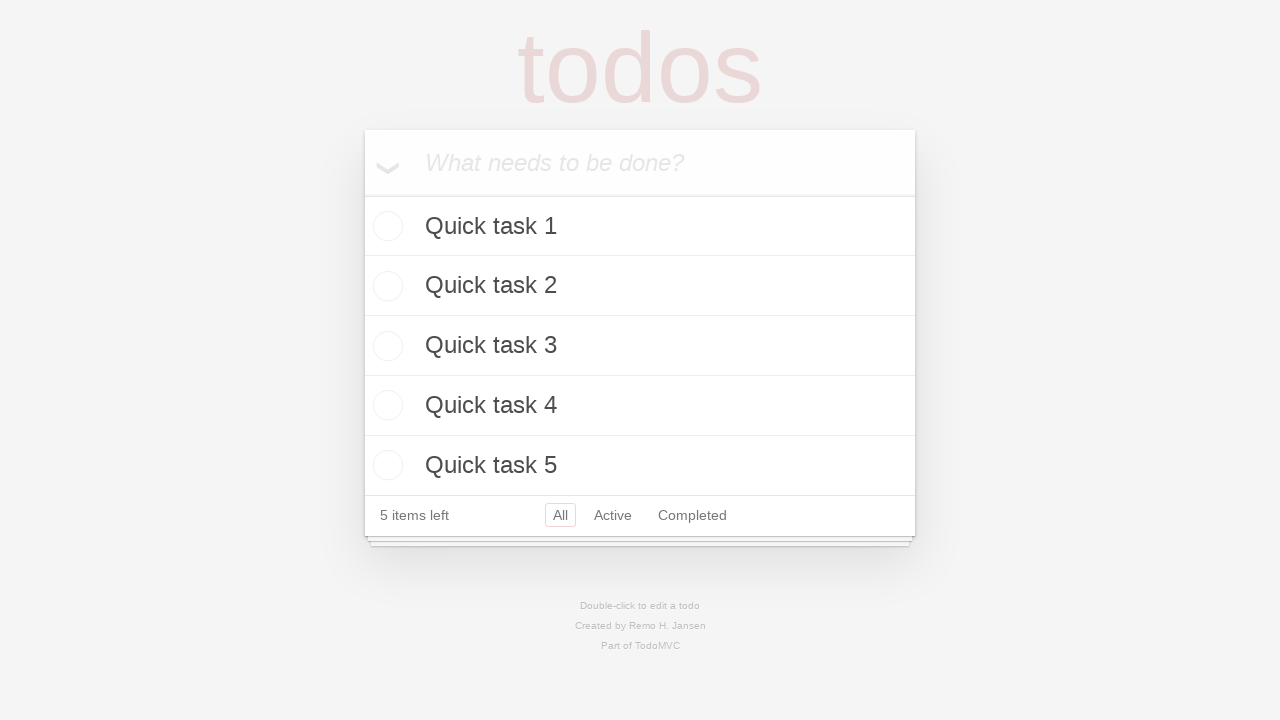

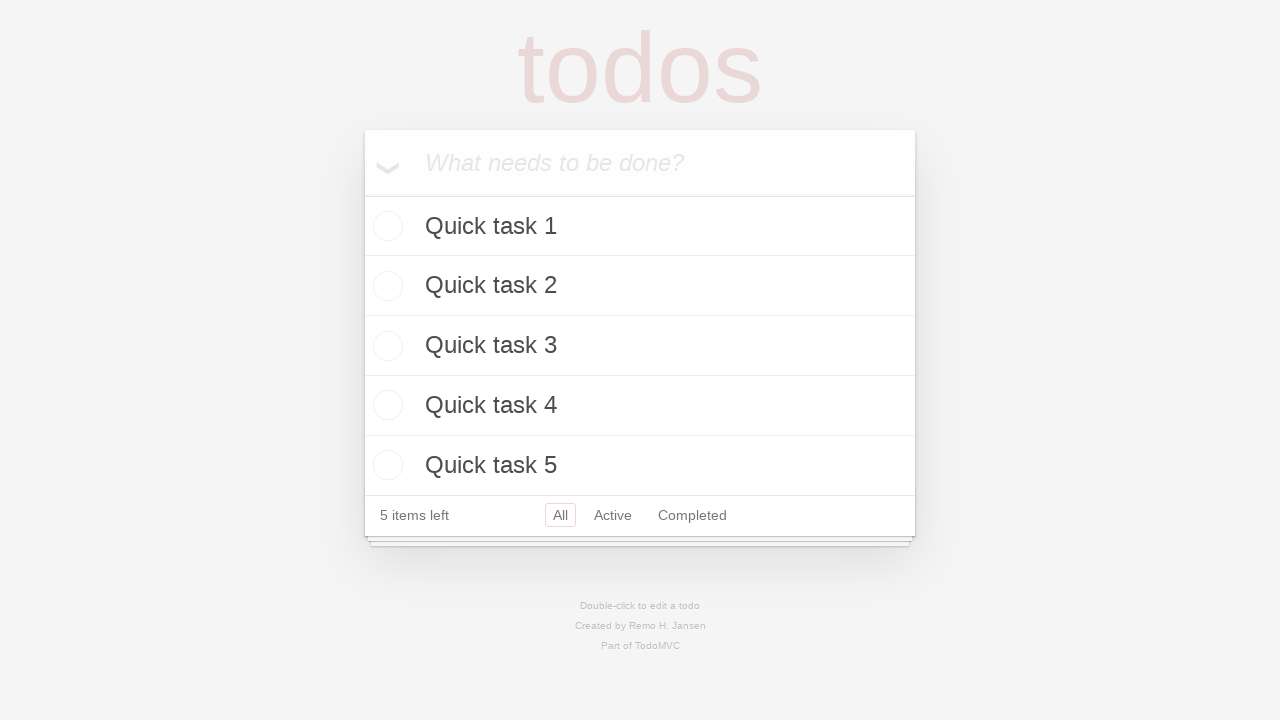